Tests a simple form by filling in personal information fields (first name, last name, city, country) and submitting the form.

Starting URL: http://suninjuly.github.io/simple_form_find_task.html

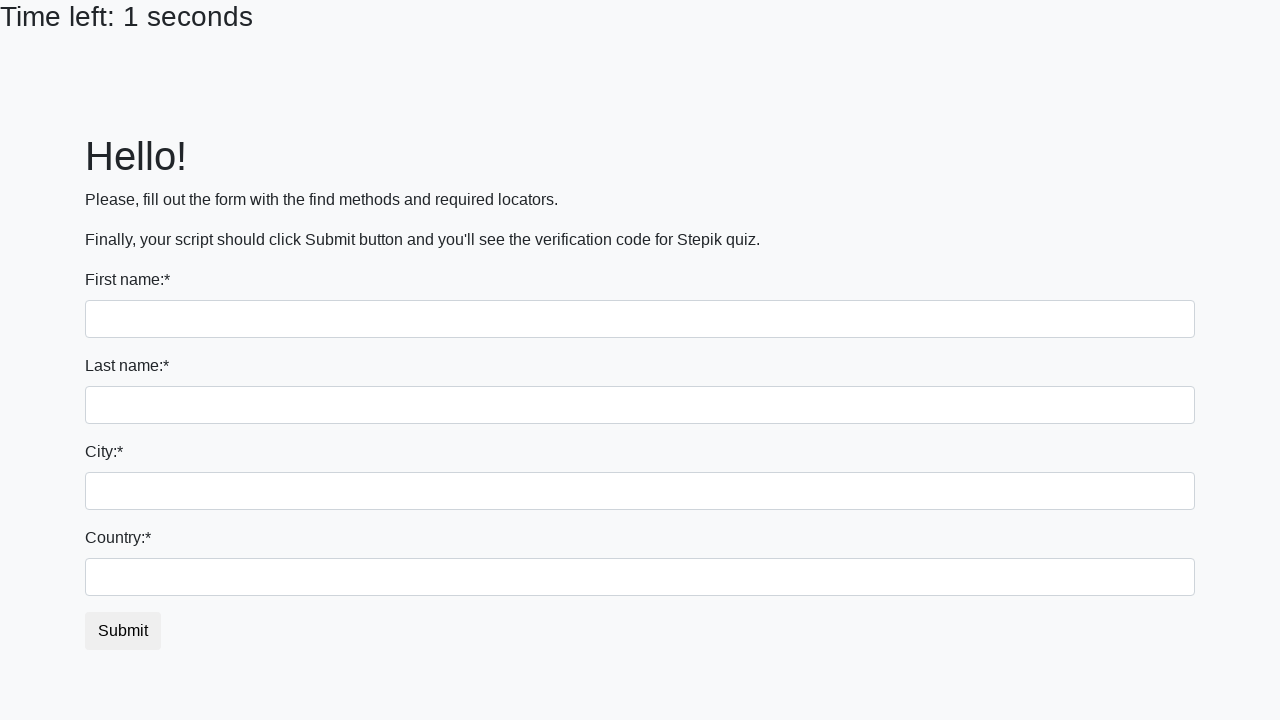

Filled first name field with 'Ivan' on input
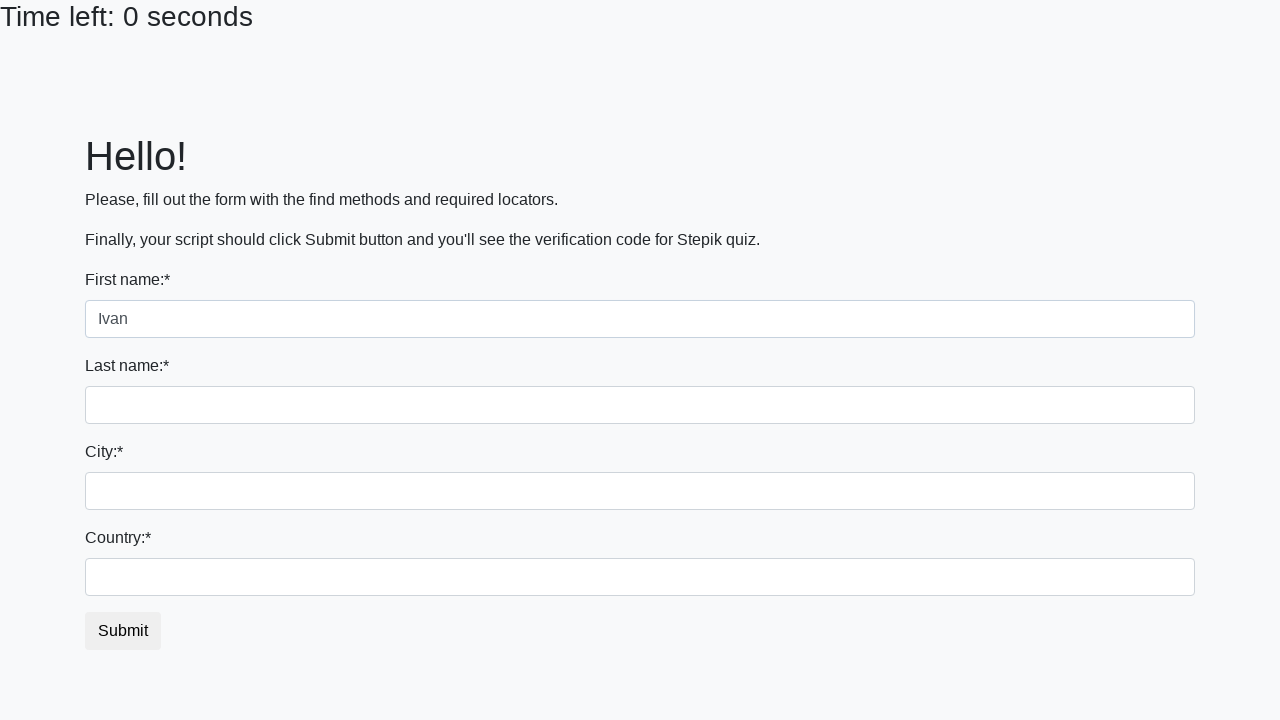

Filled last name field with 'Petrov' on input[name='last_name']
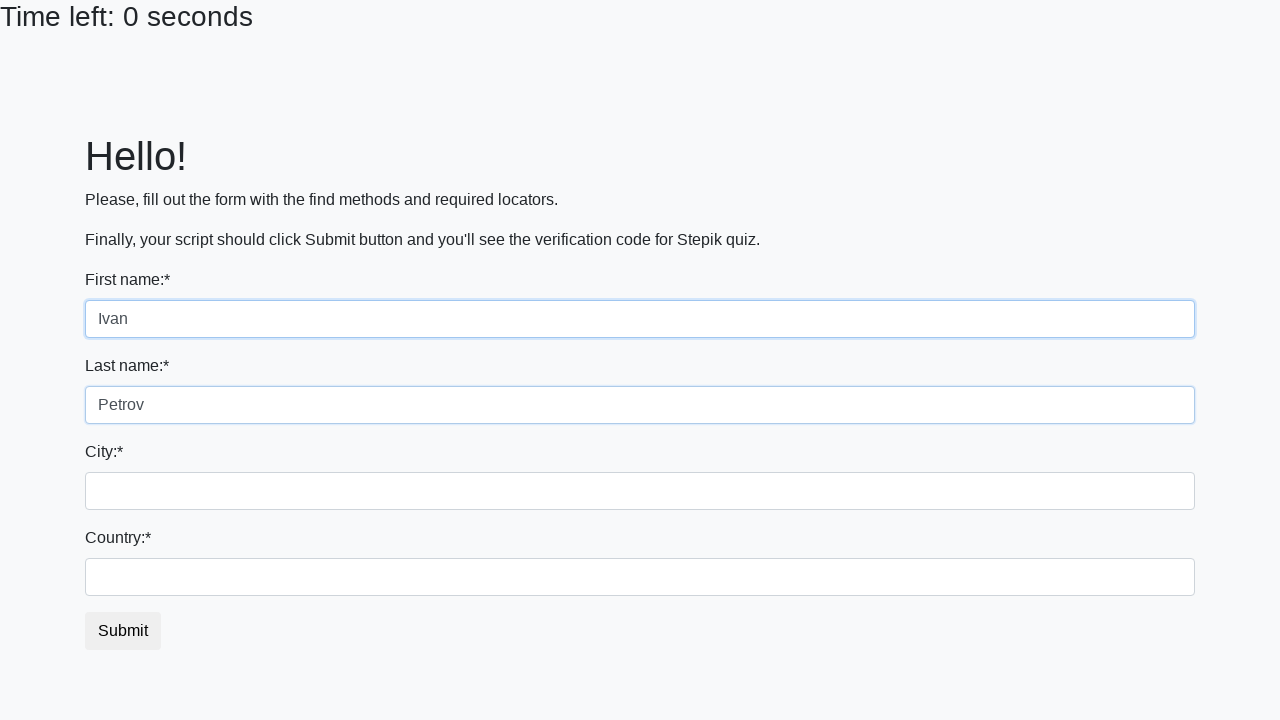

Filled city field with 'Smolensk' on .form-control.city
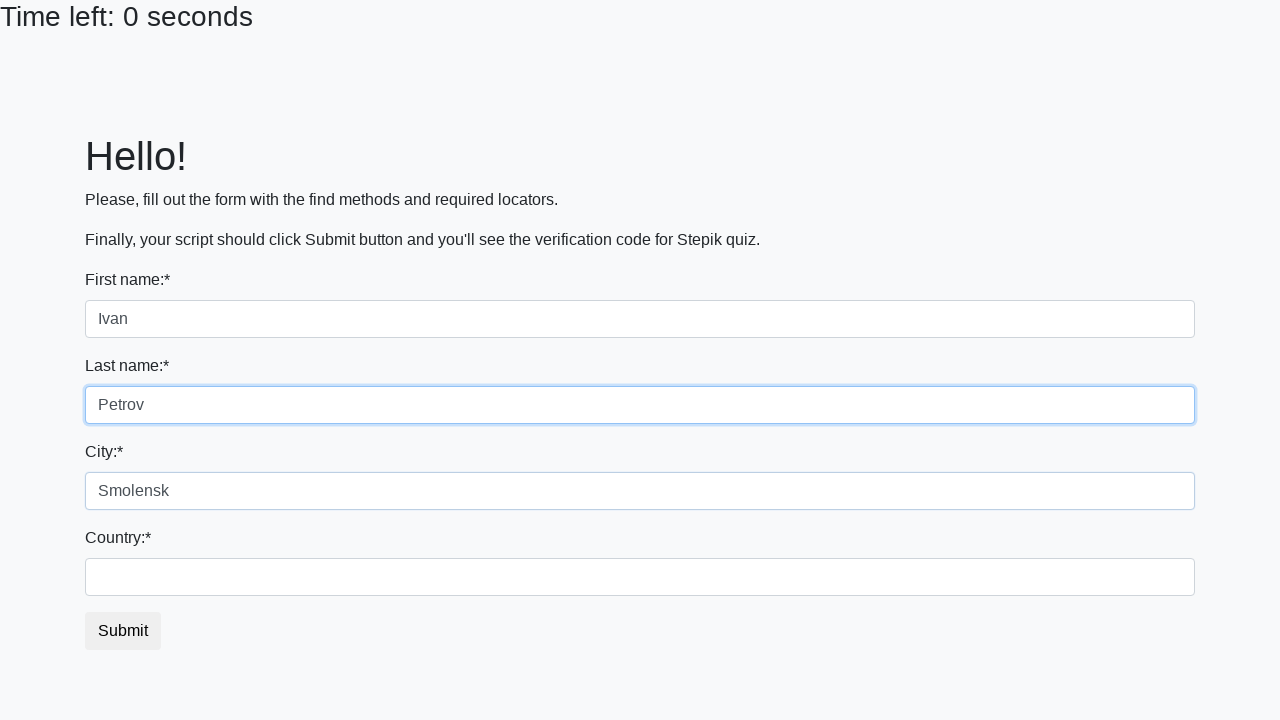

Filled country field with 'Russia' on #country
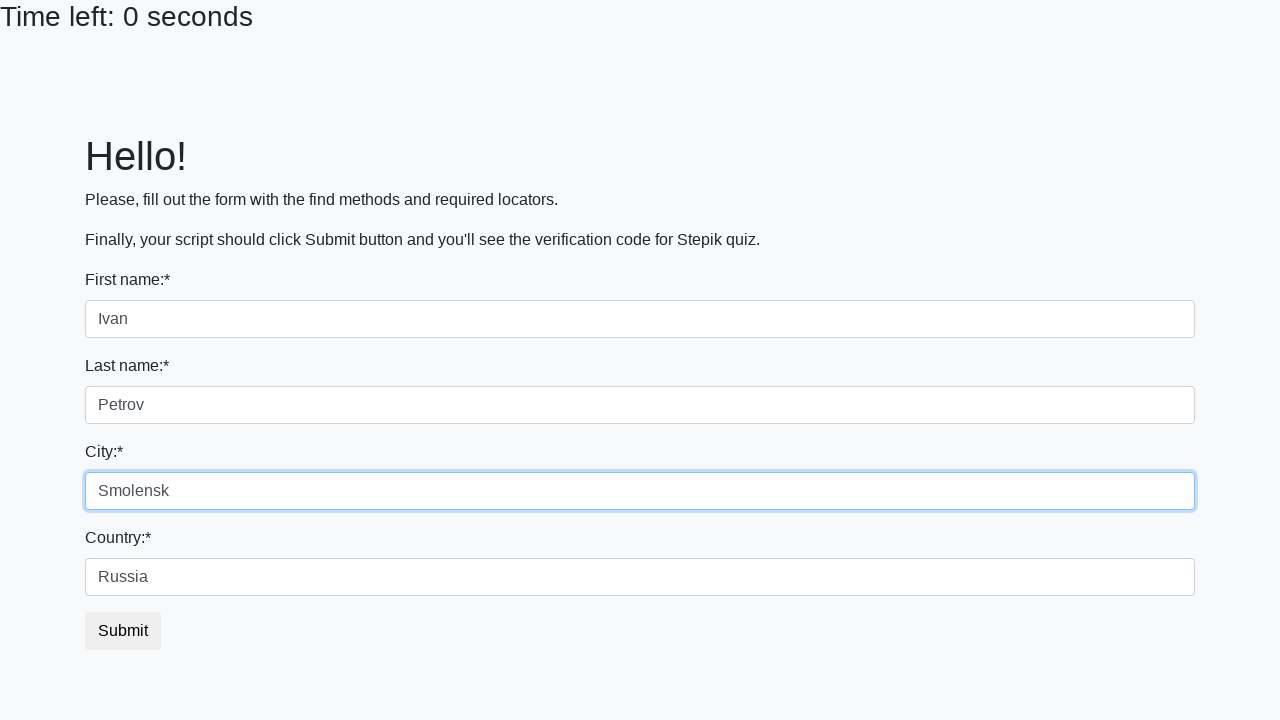

Clicked submit button to submit the form at (123, 631) on button.btn
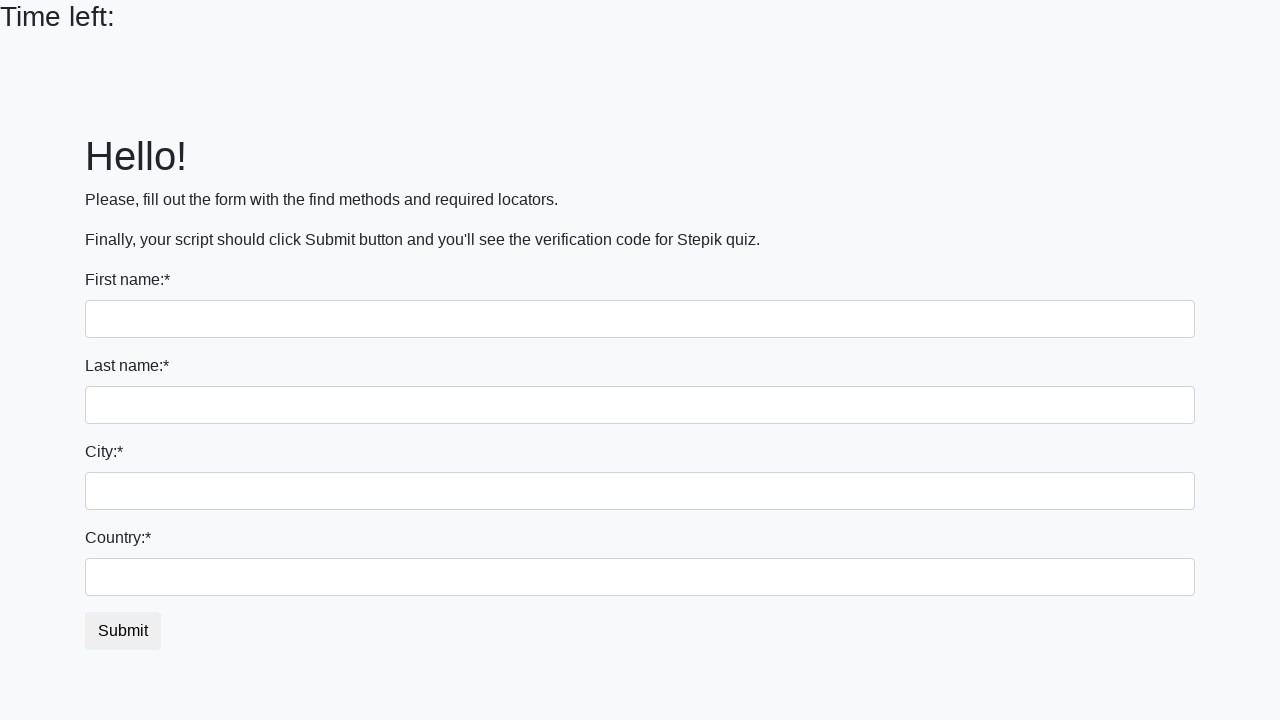

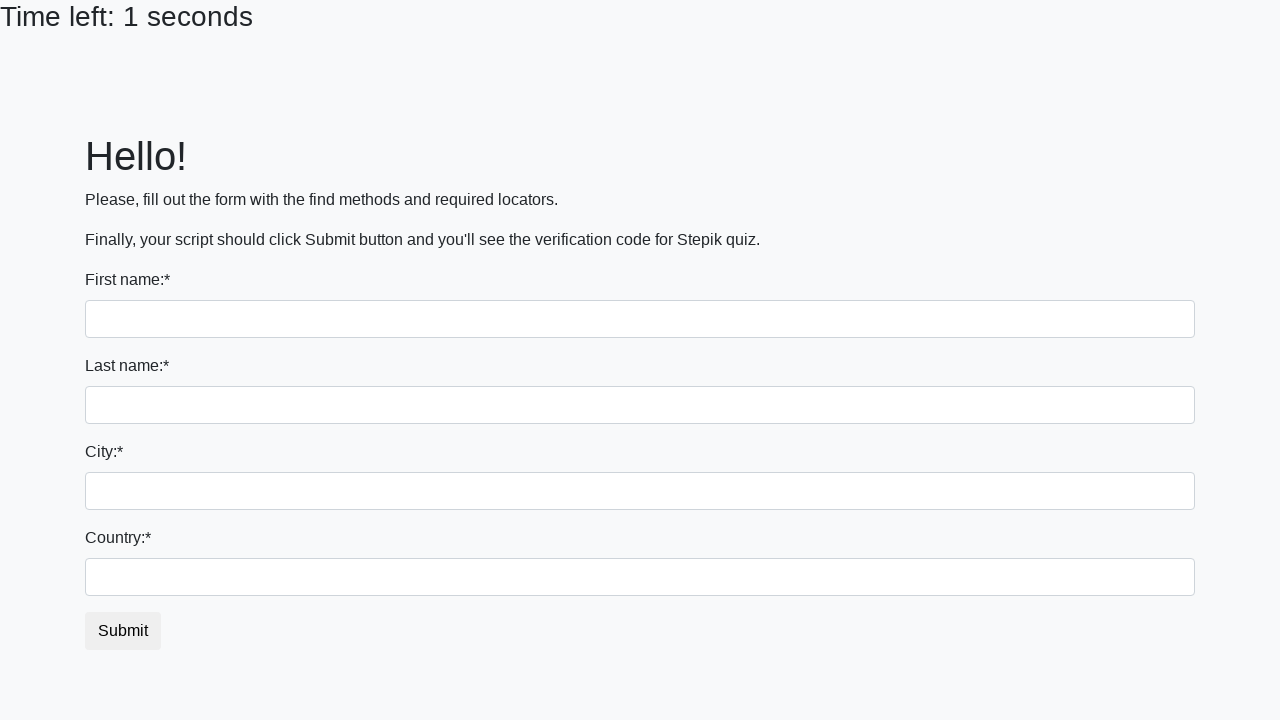